Tests dropdown selection using Playwright's built-in select method to choose an option by visible text, then verifies the correct option was selected.

Starting URL: http://the-internet.herokuapp.com/dropdown

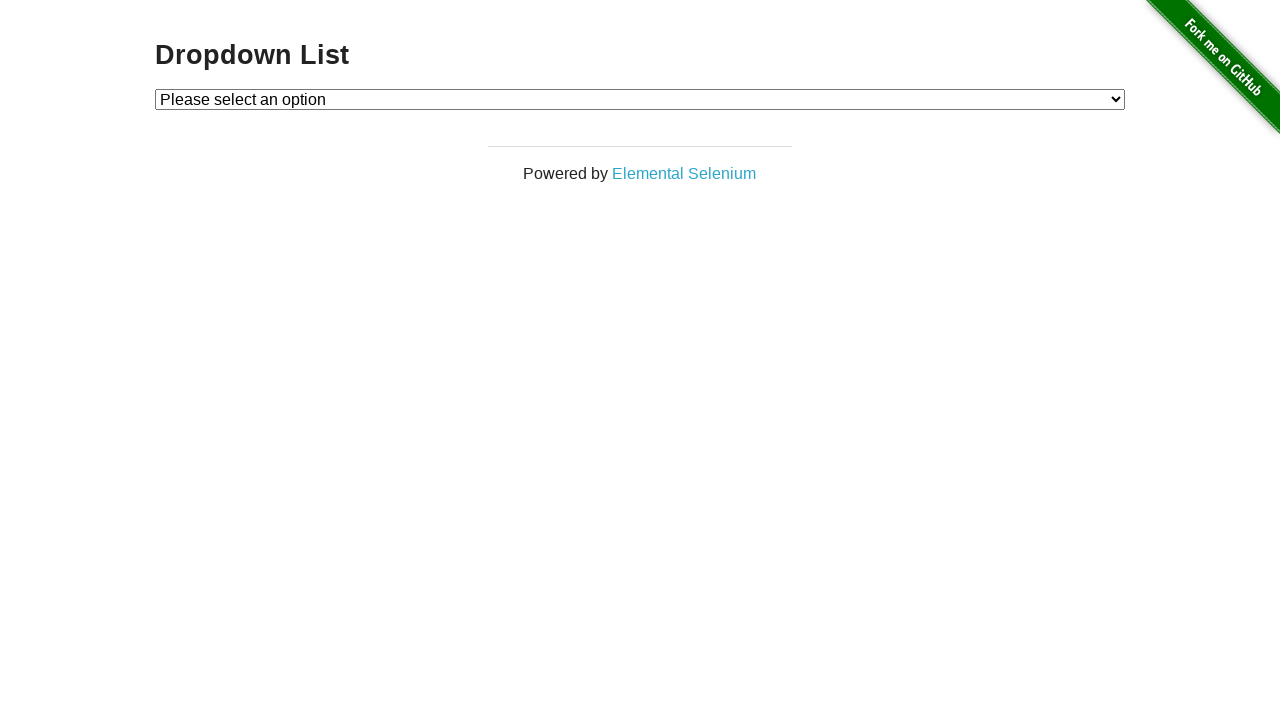

Selected 'Option 1' from the dropdown using select_option method on #dropdown
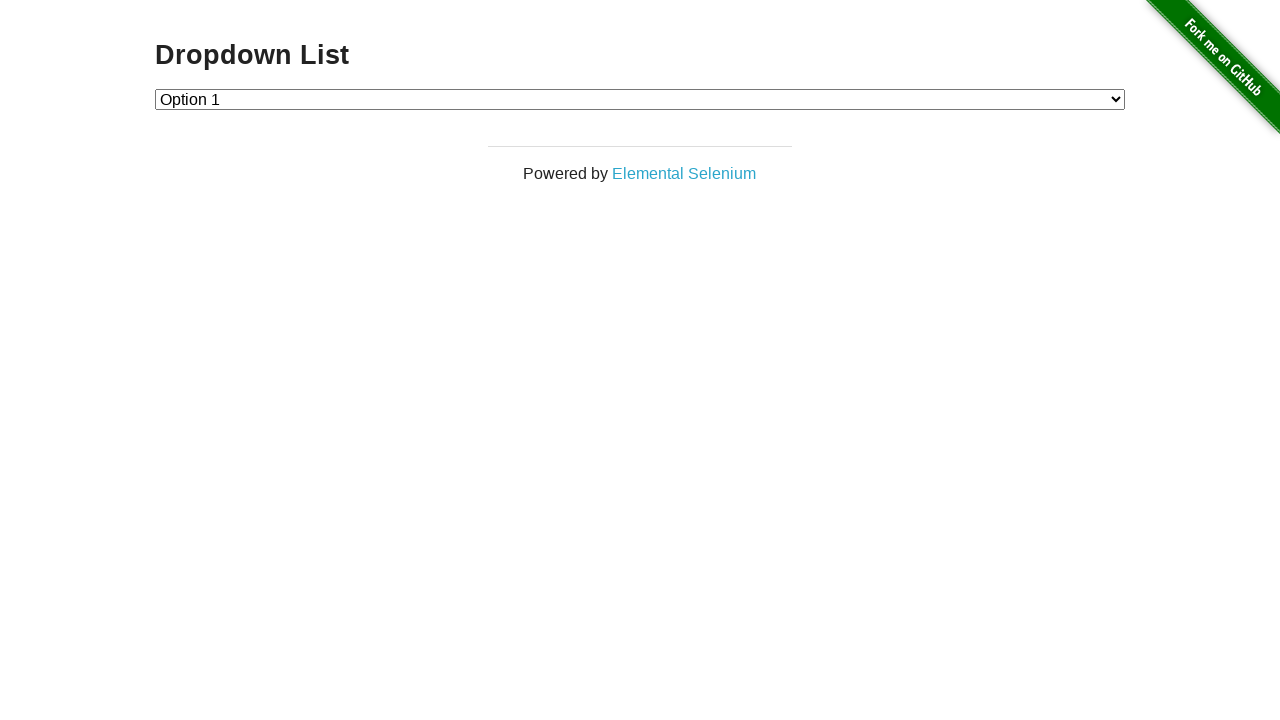

Located the currently selected option in the dropdown
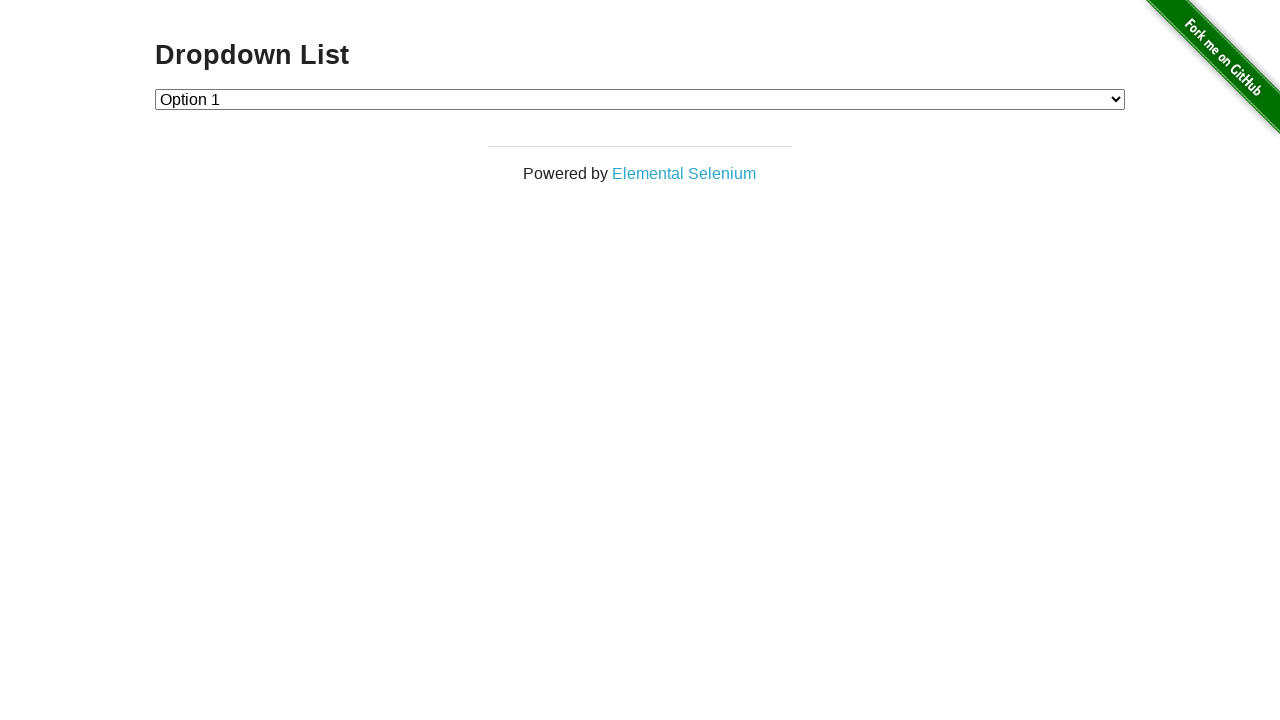

Verified that 'Option 1' is the selected option in the dropdown
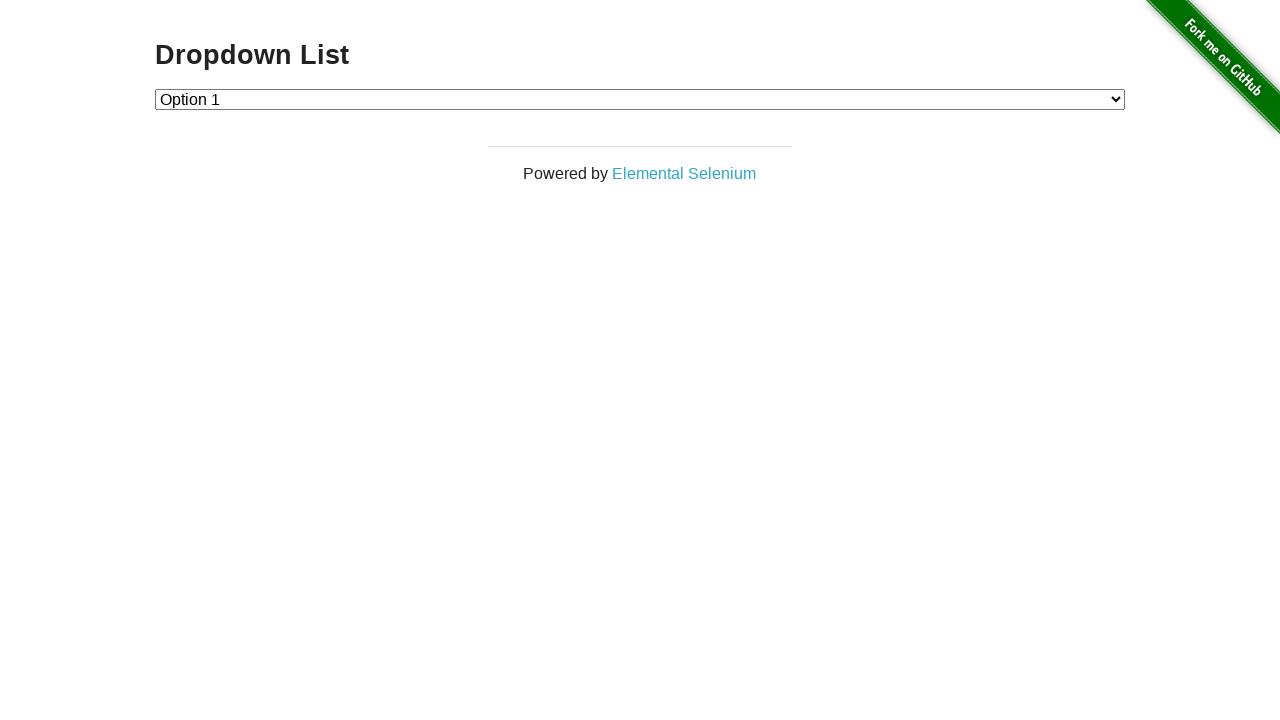

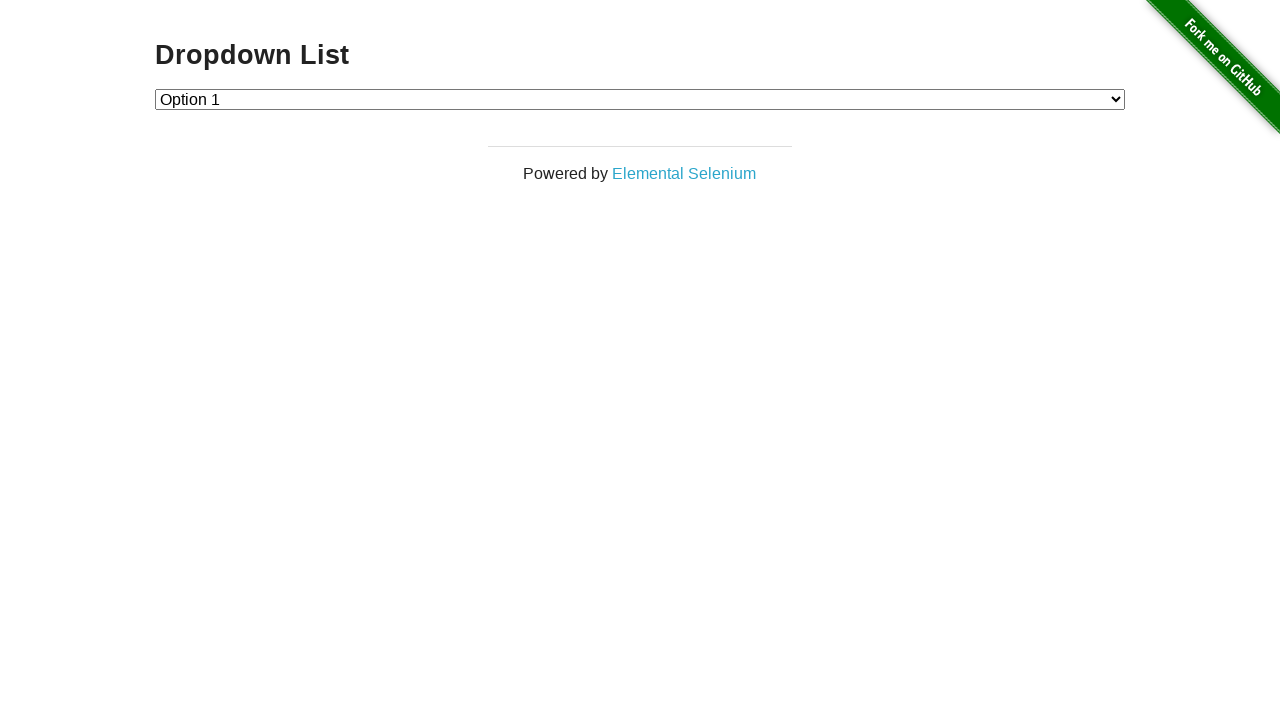